Navigates to the home page of Practice Software Testing site and waits for the page to fully load including fonts

Starting URL: https://practicesoftwaretesting.com/

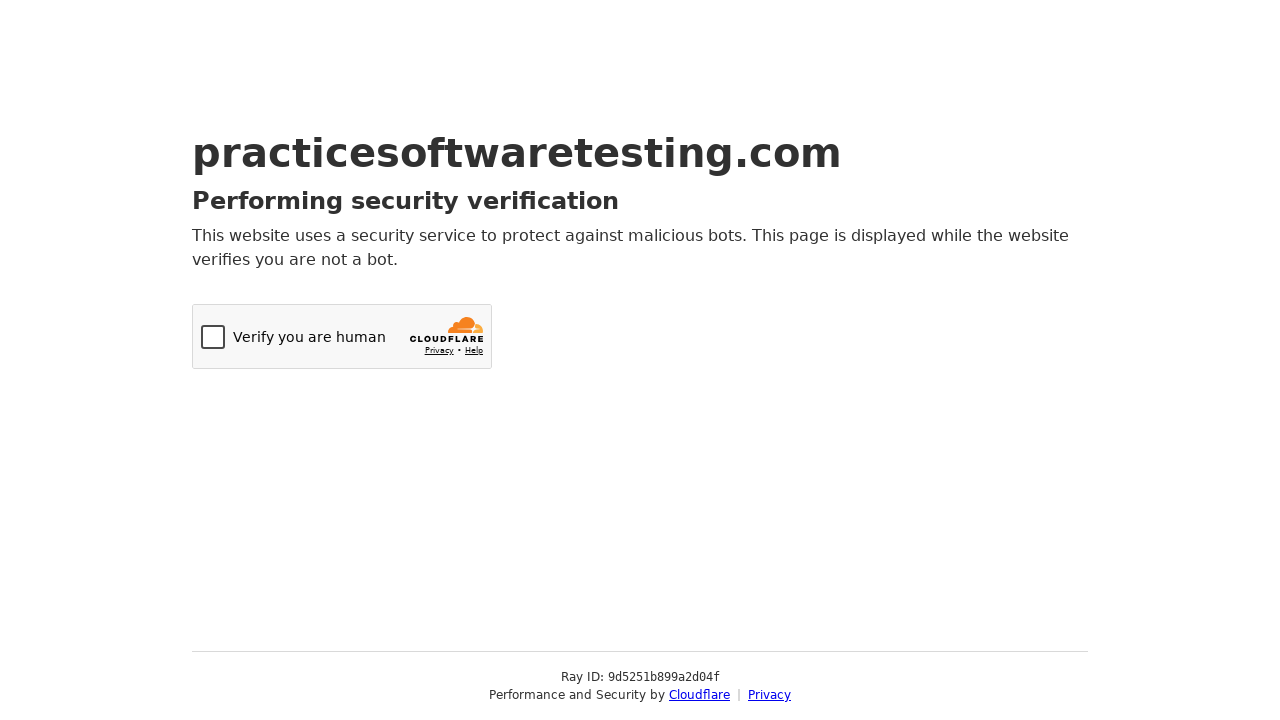

Navigated to Practice Software Testing home page
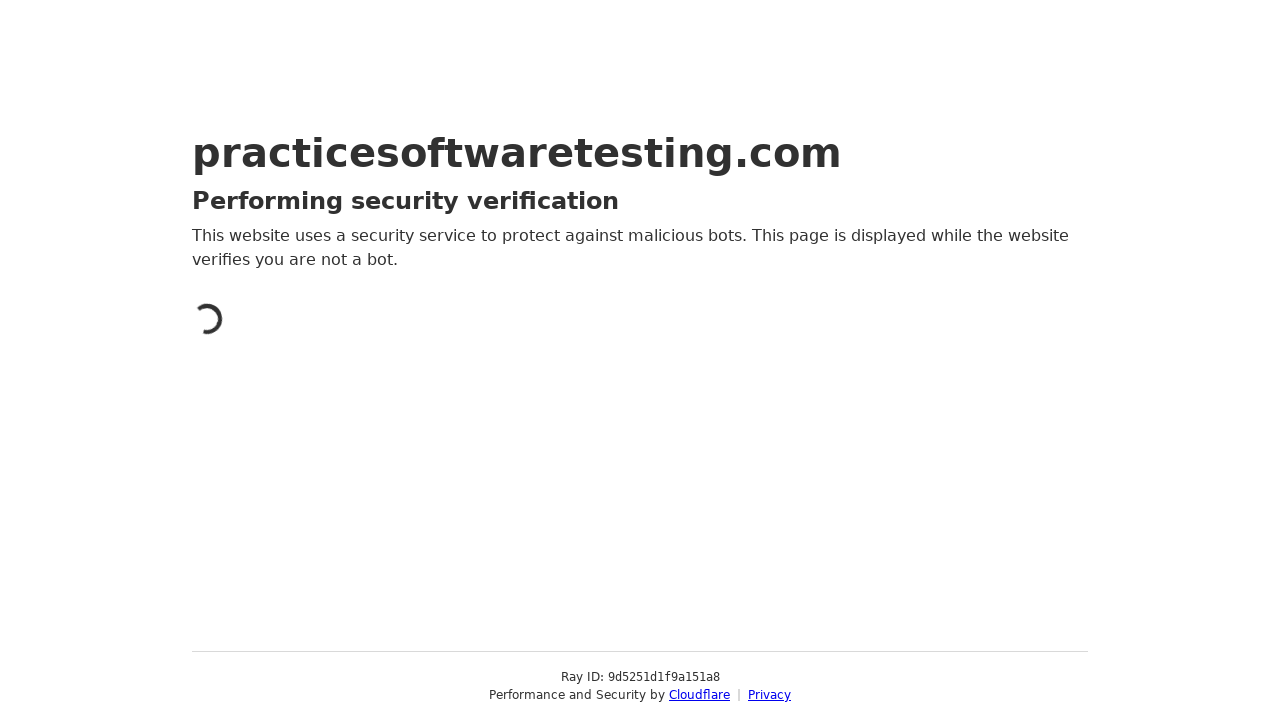

Page reached network idle state
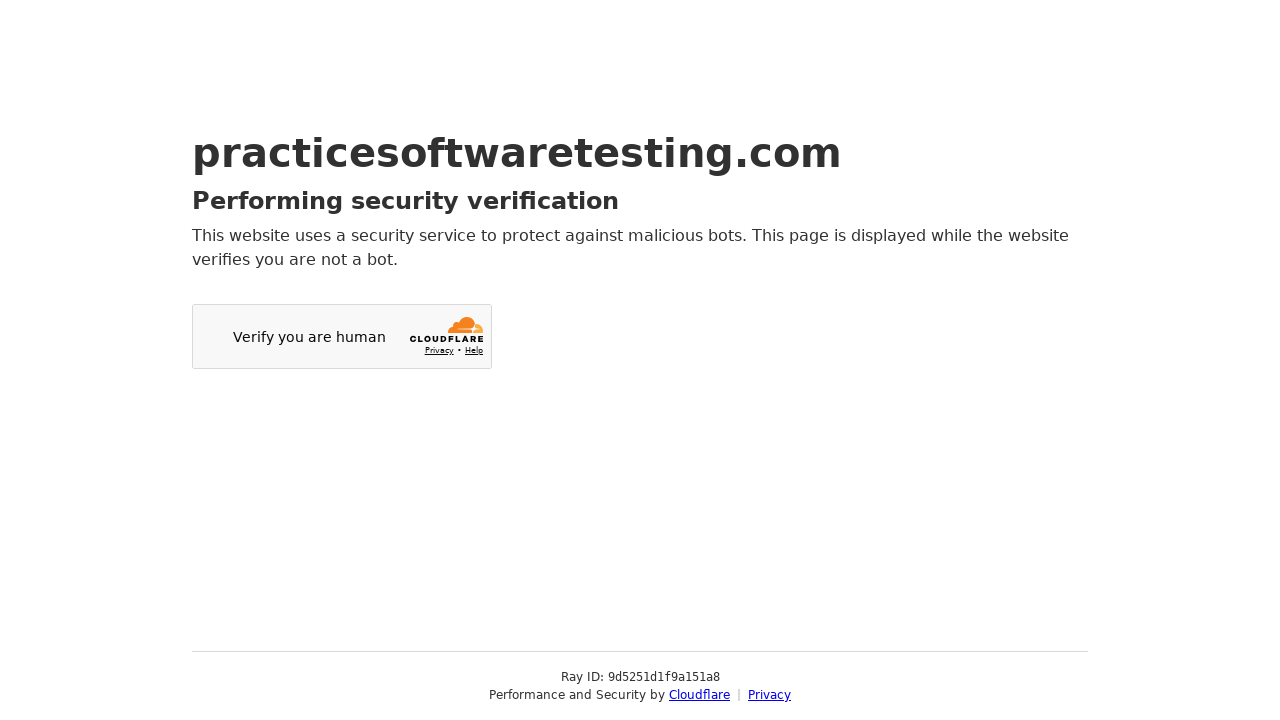

DOM content fully loaded
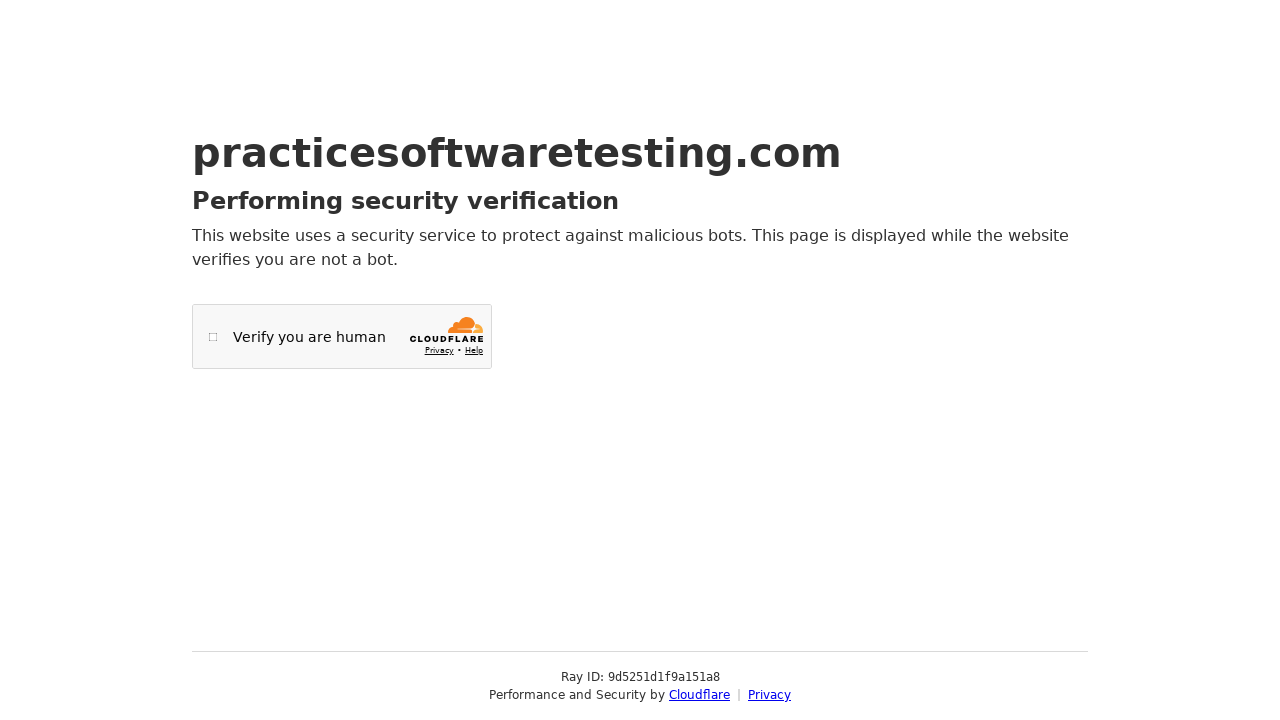

All fonts loaded and ready
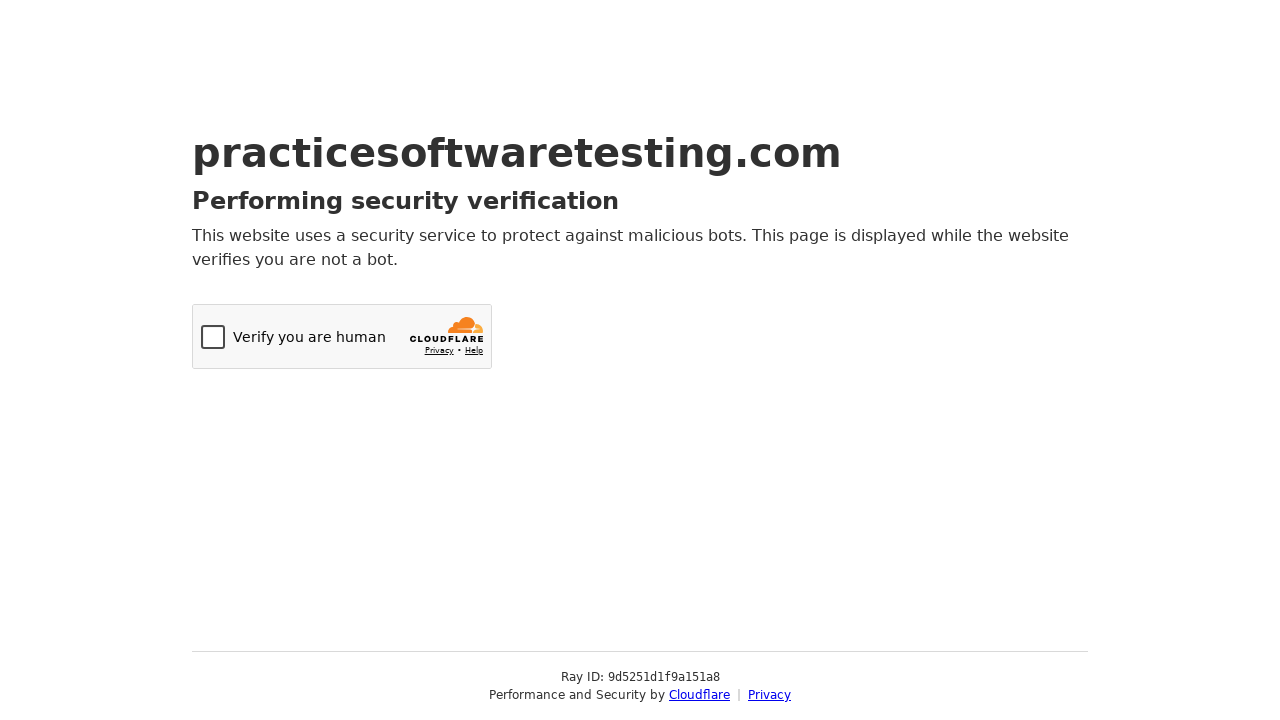

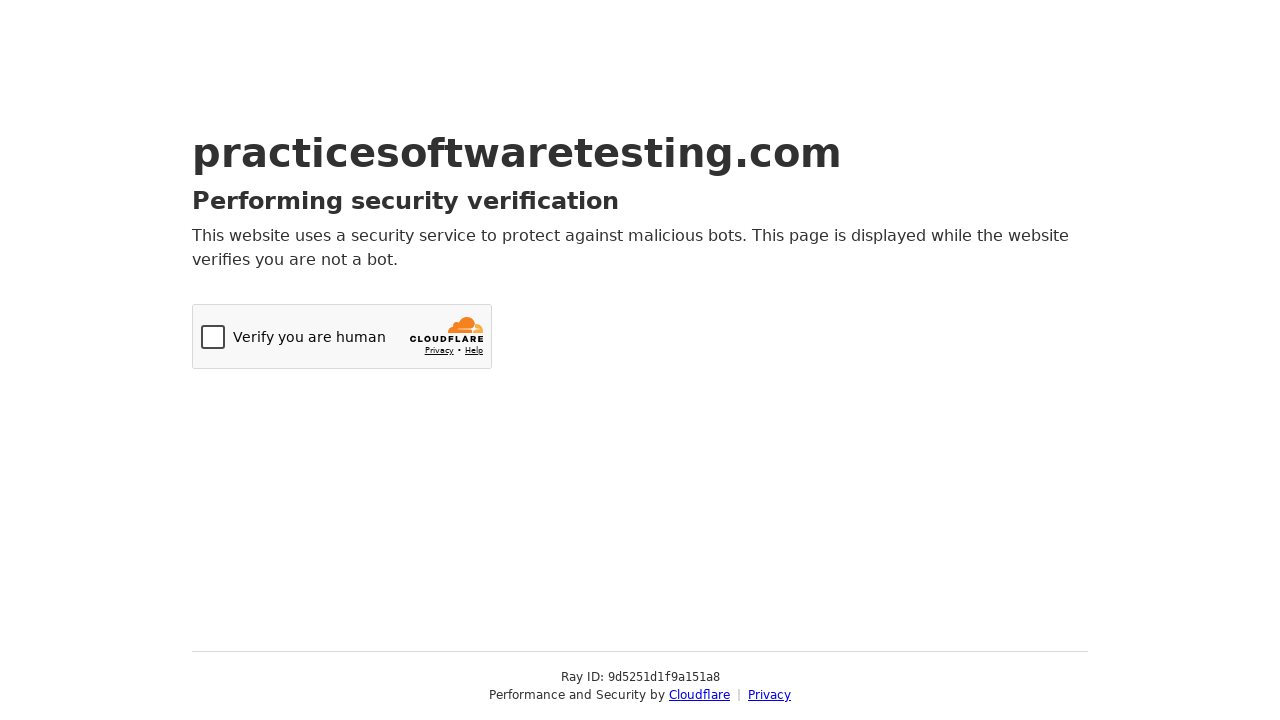